Tests file upload functionality by uploading a file and verifying the success message is displayed

Starting URL: https://the-internet.herokuapp.com/upload

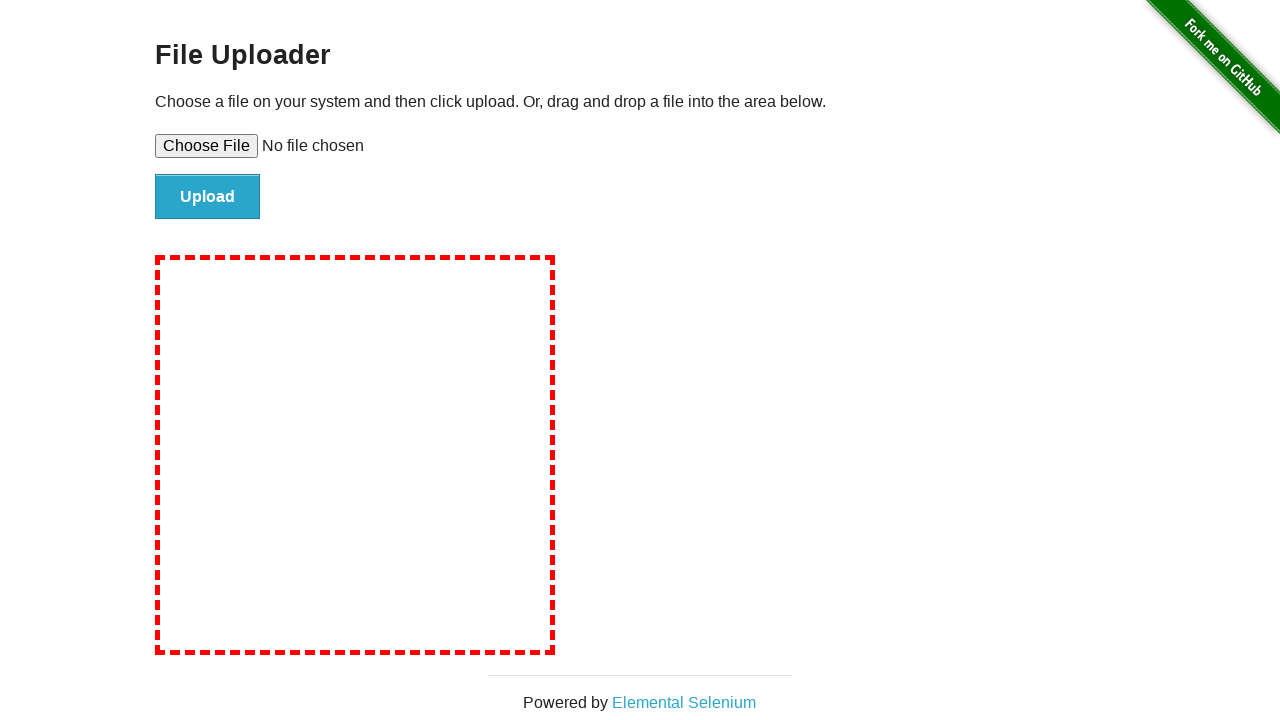

Created temporary test file for upload
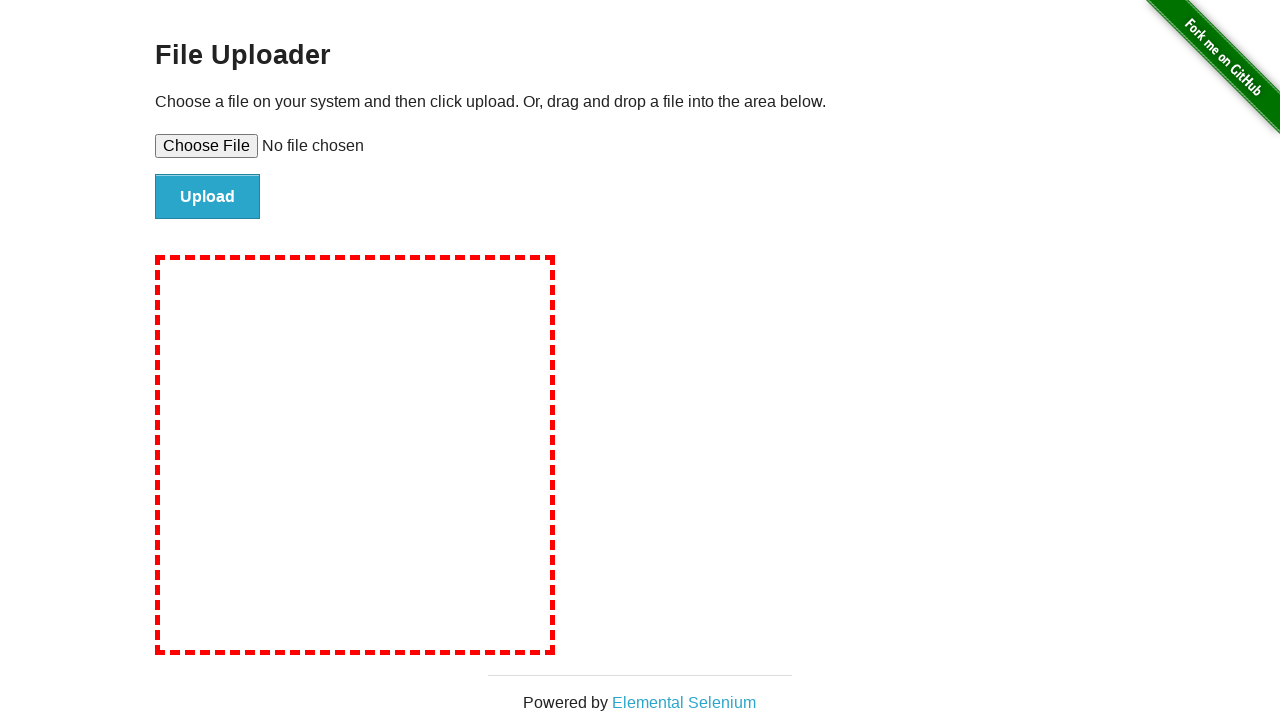

Set input file to temporary test file
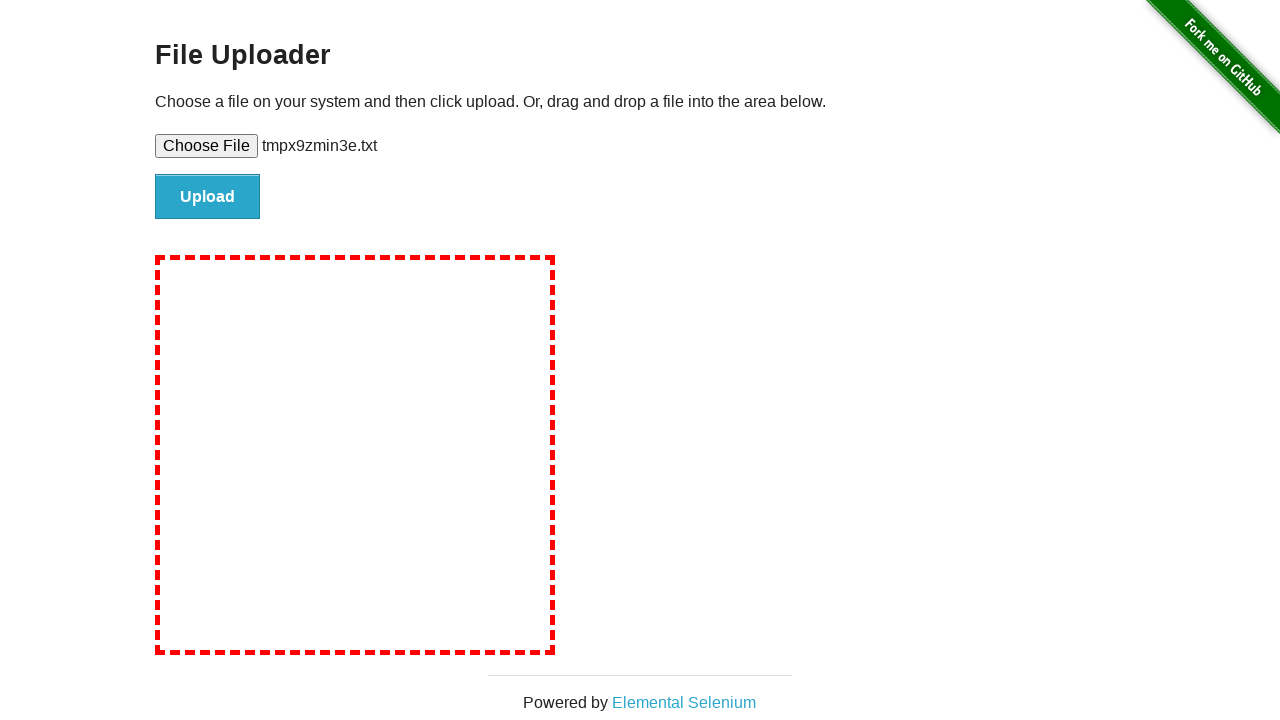

Clicked upload button to submit file at (208, 197) on input.button
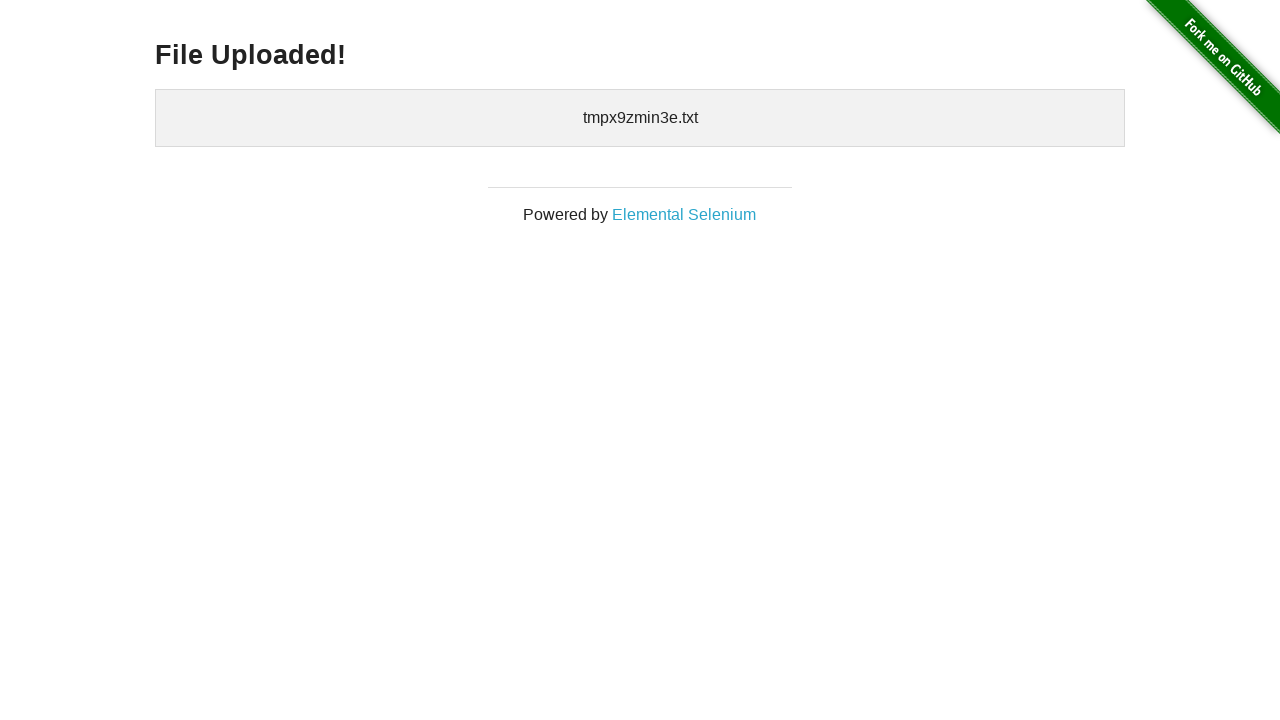

Success message 'File Uploaded!' displayed
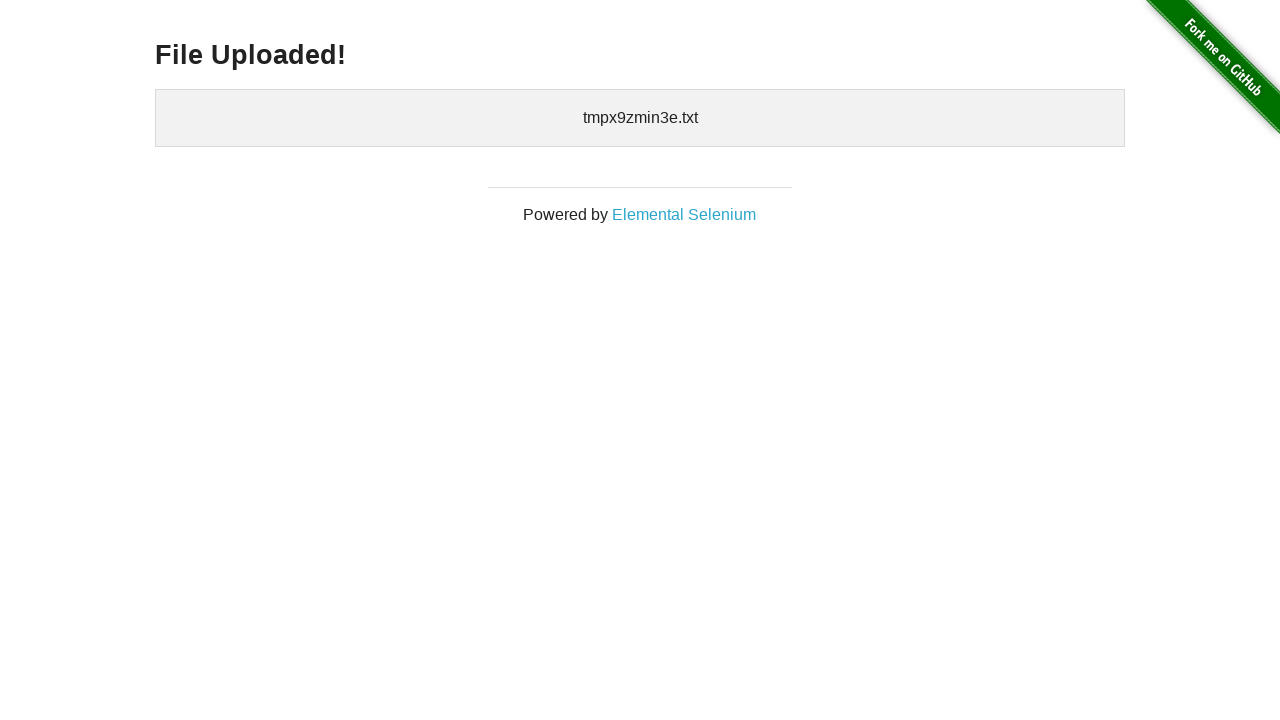

Cleaned up temporary test file
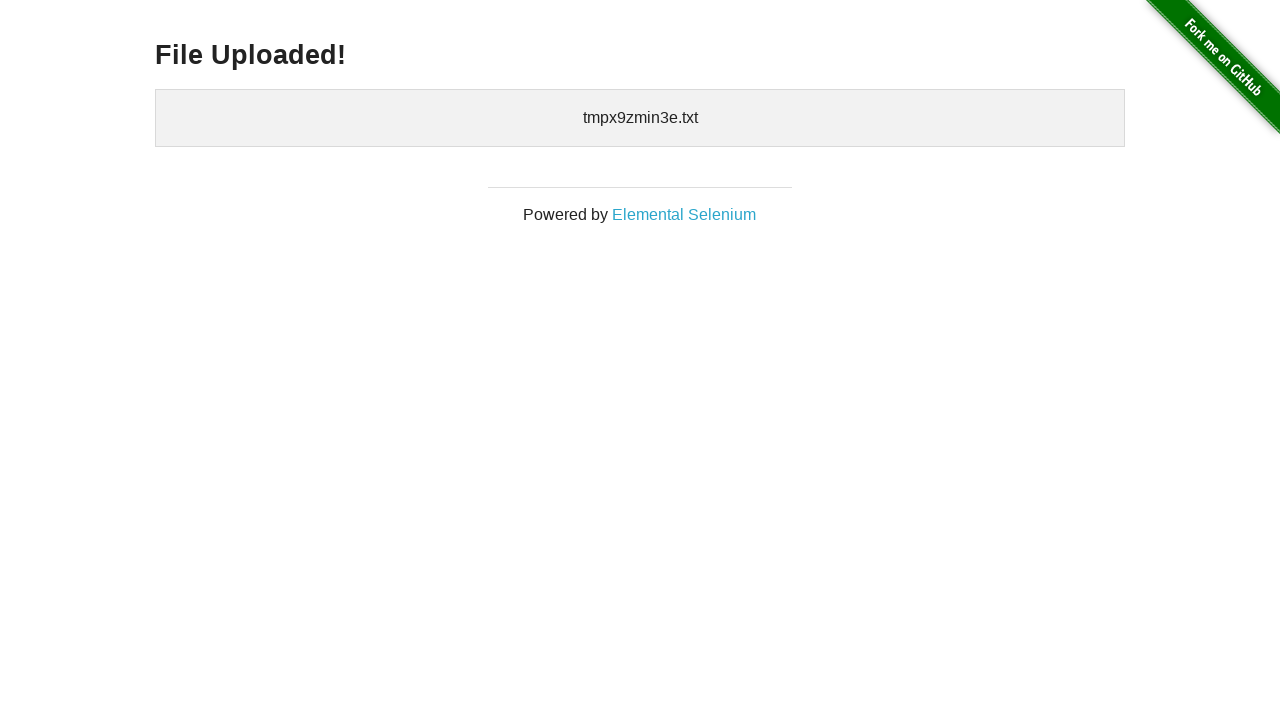

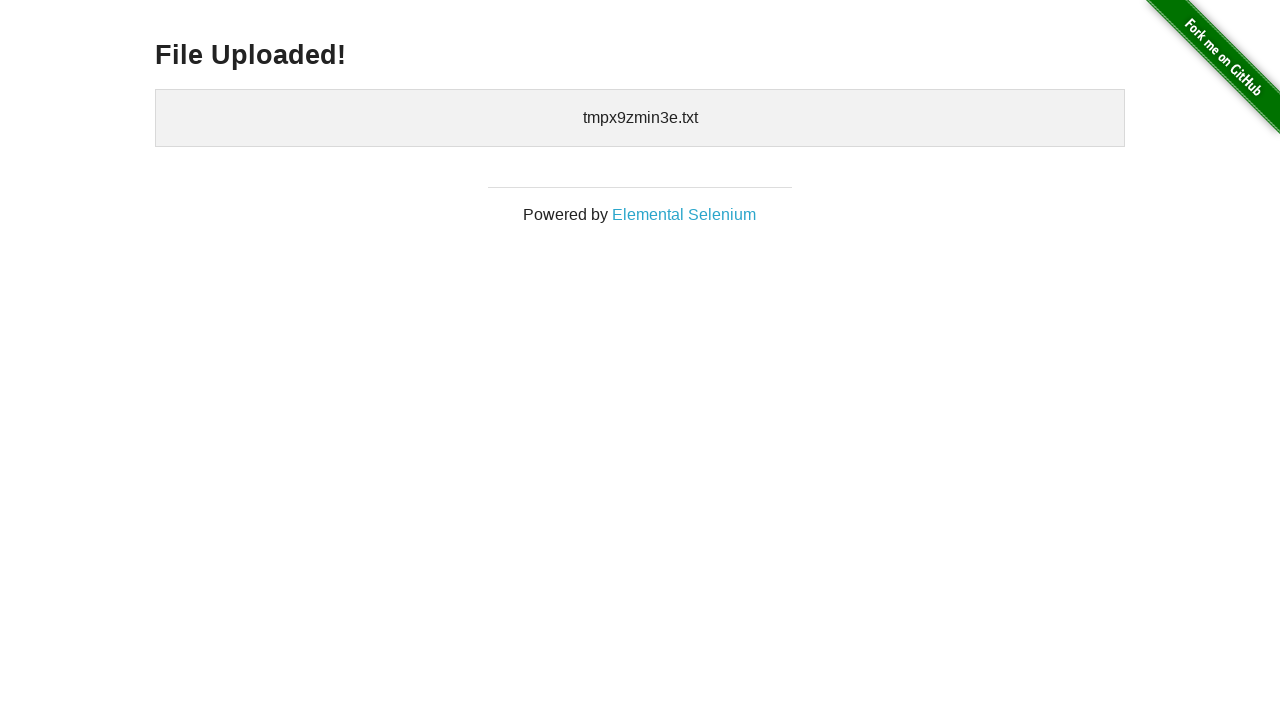